Tests radio button functionality on LambdaTest's Selenium Playground by selecting gender and age group options, then clicking to get the selected values

Starting URL: https://www.lambdatest.com/selenium-playground/radiobutton-demo

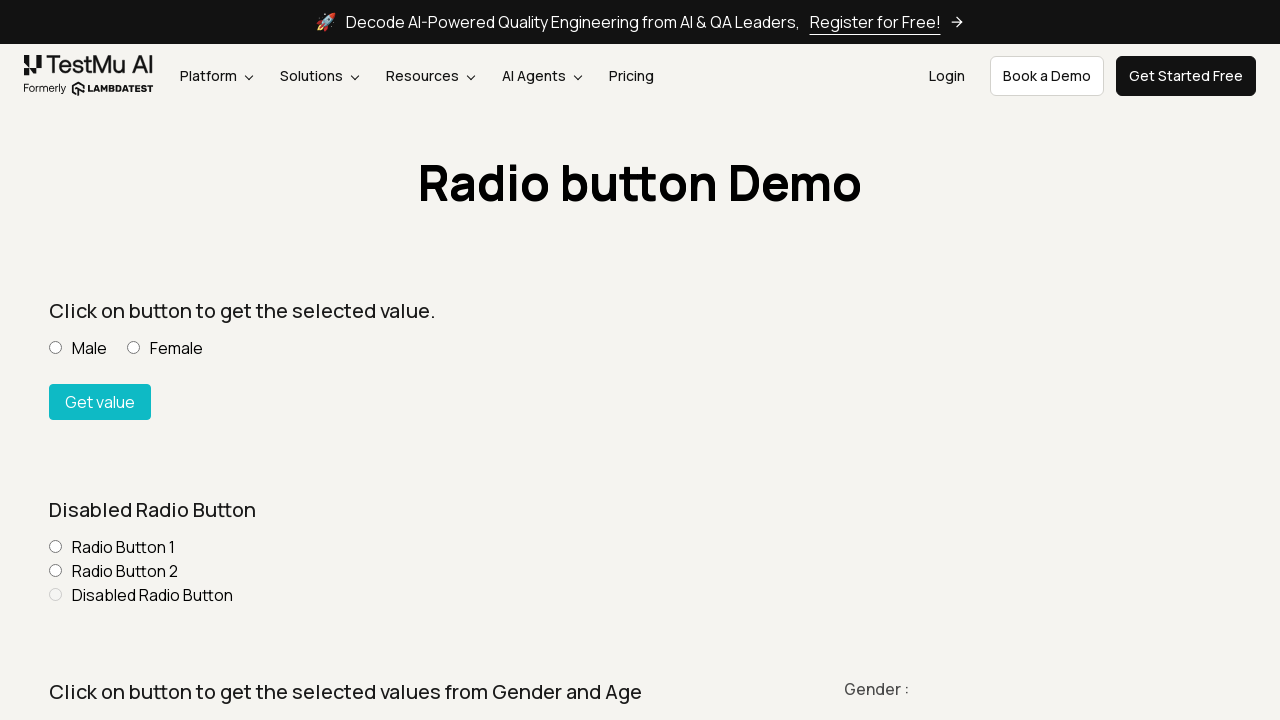

Selected Male gender radio button at (56, 360) on xpath=//label[normalize-space()='Male']//input[@name='gender']
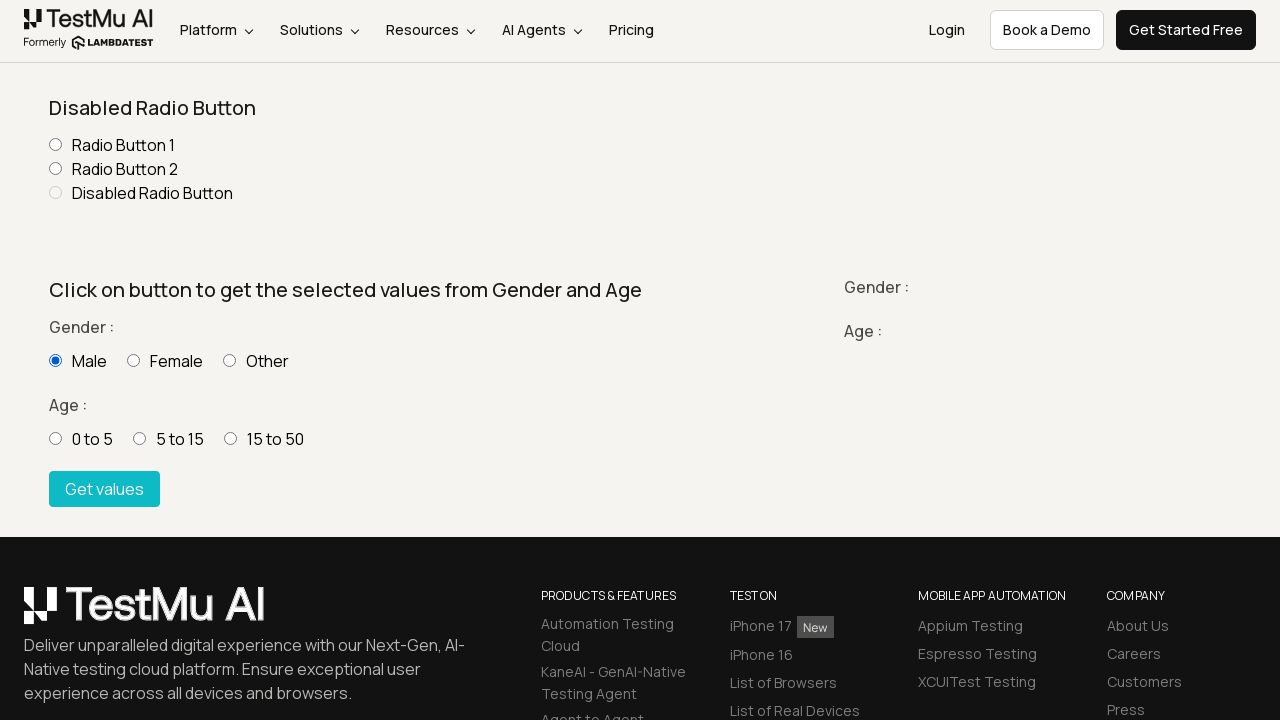

Selected age group 15-50 radio button at (230, 438) on xpath=//input[@value='15 - 50']
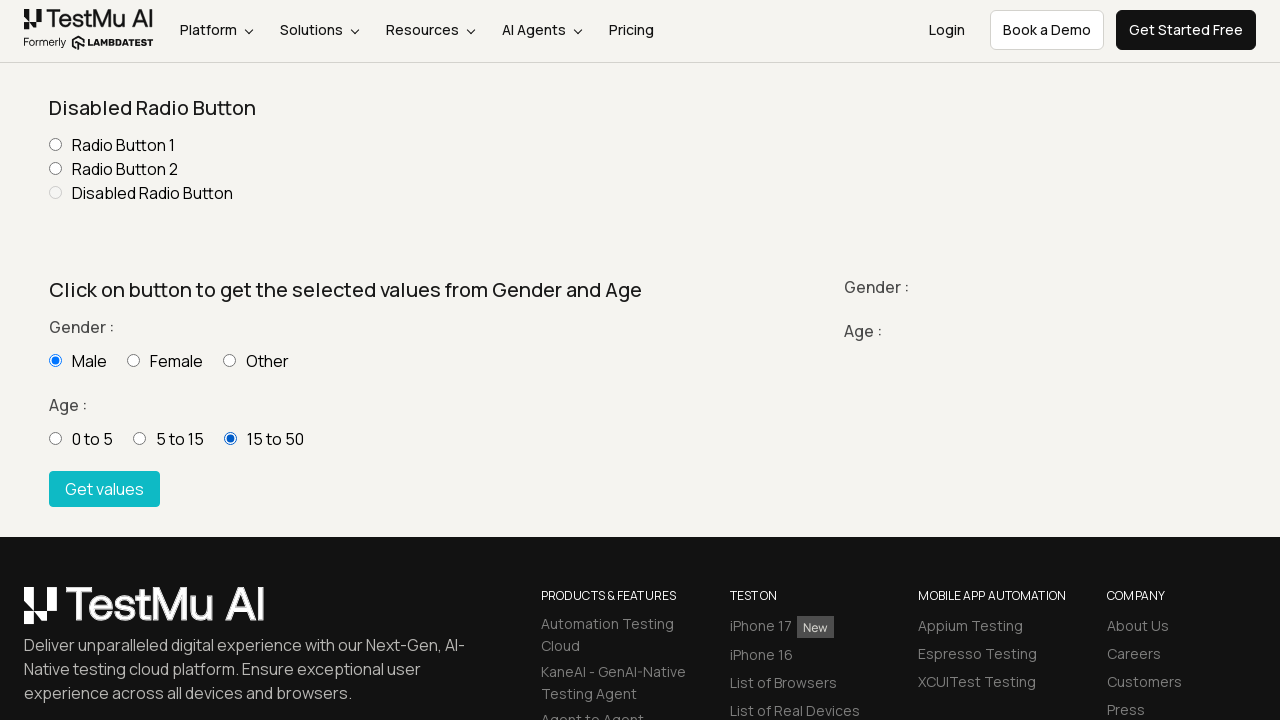

Clicked Get values button at (104, 489) on xpath=//button[normalize-space()='Get values']
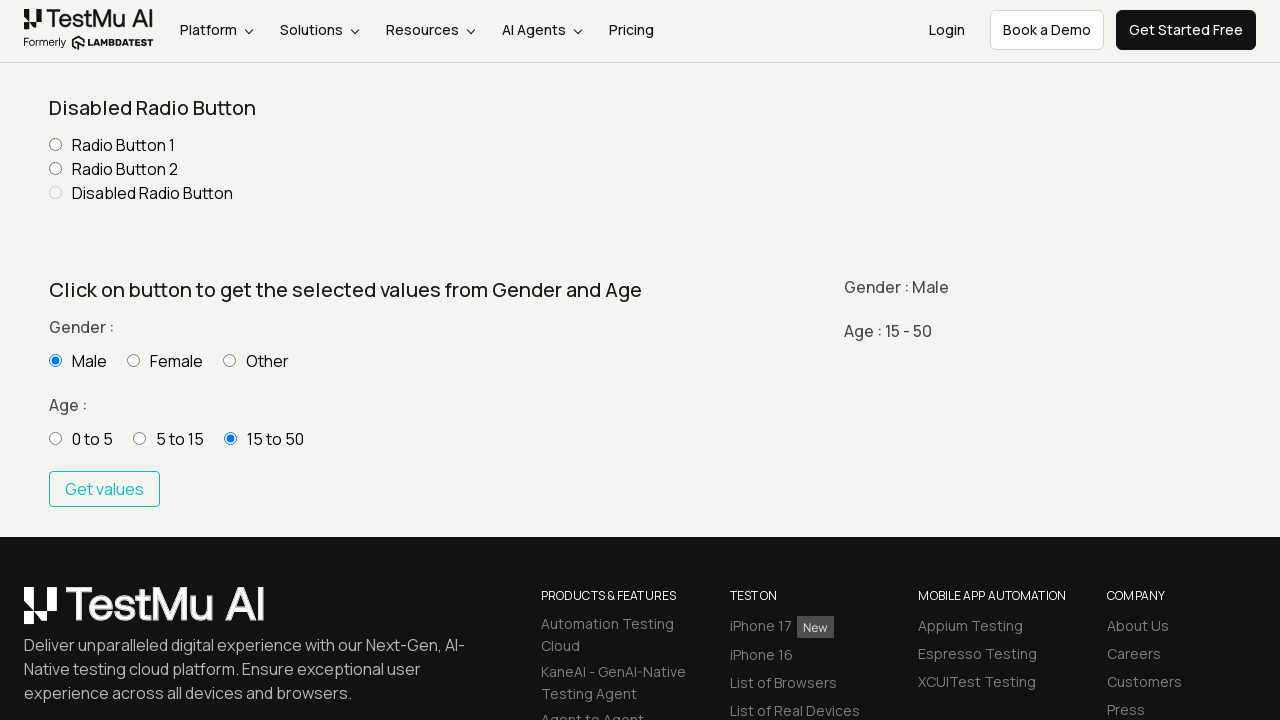

Gender result element loaded
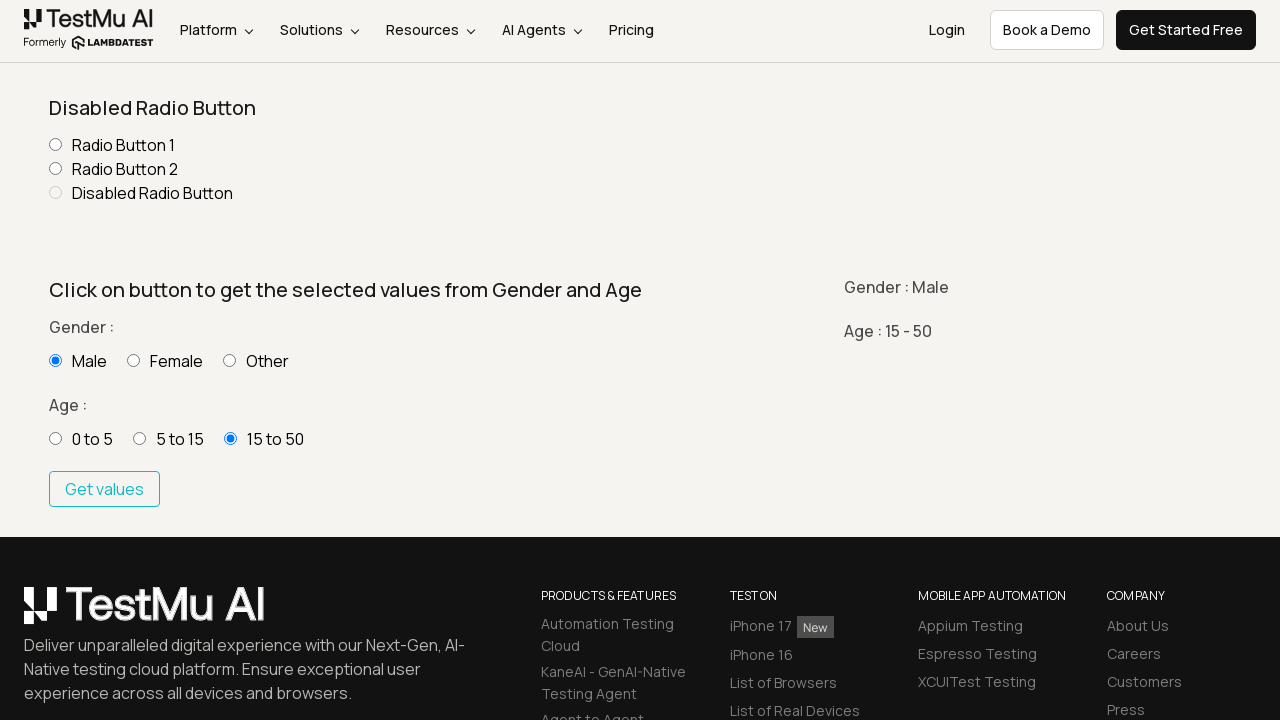

Age group result element loaded
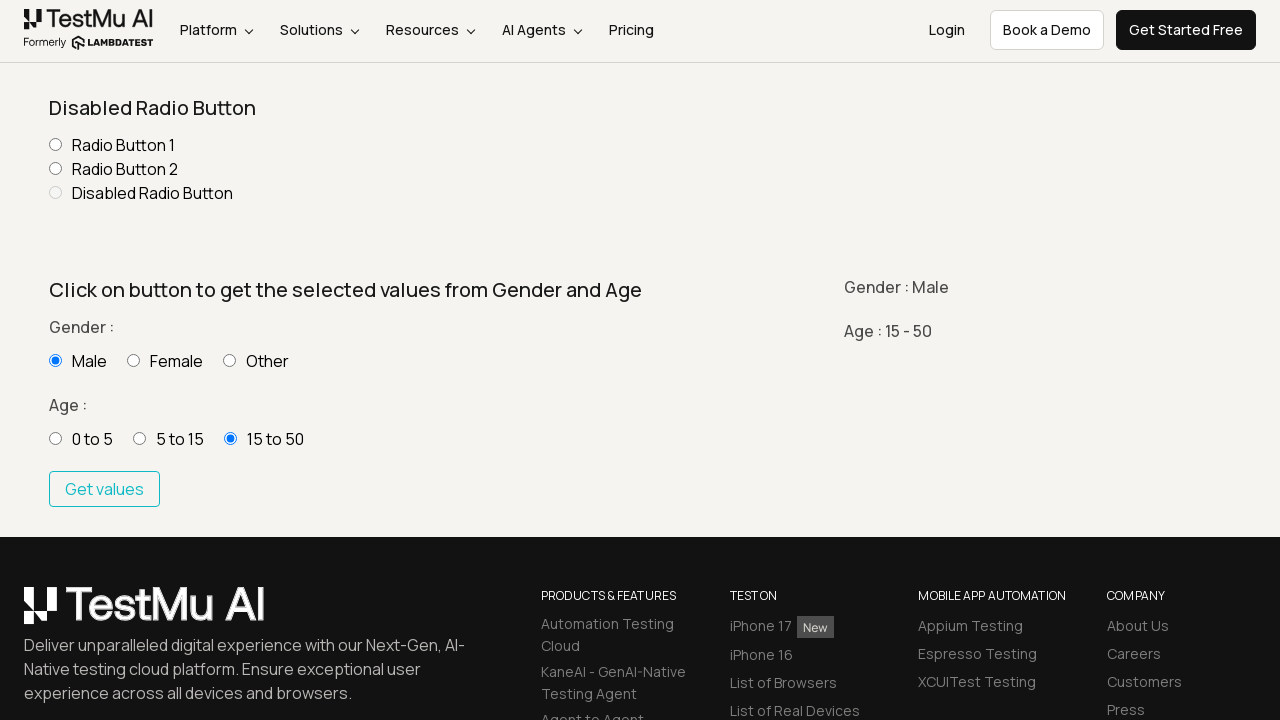

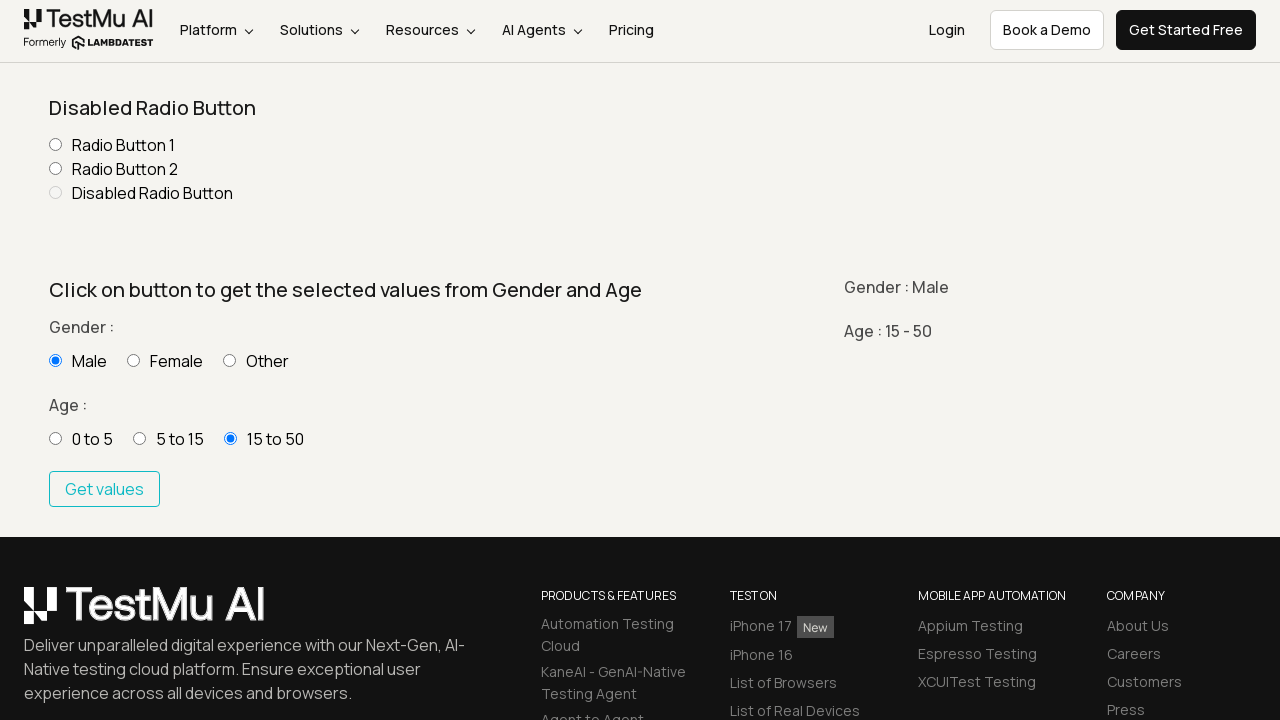